Tests responsive design on tablet viewport (768x1024) by verifying the sm-block element is displayed

Starting URL: https://suvroc.github.io/selenium-mail-course/06/example.html

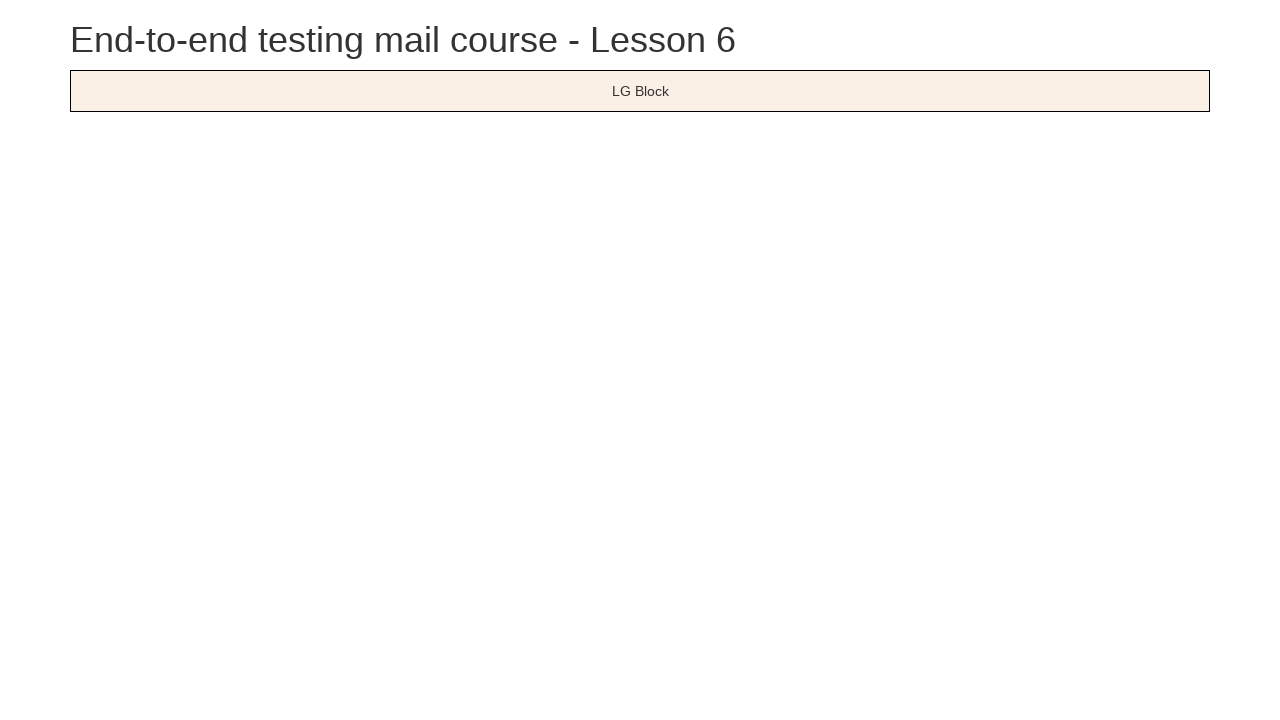

Set viewport to tablet dimensions (768x1024)
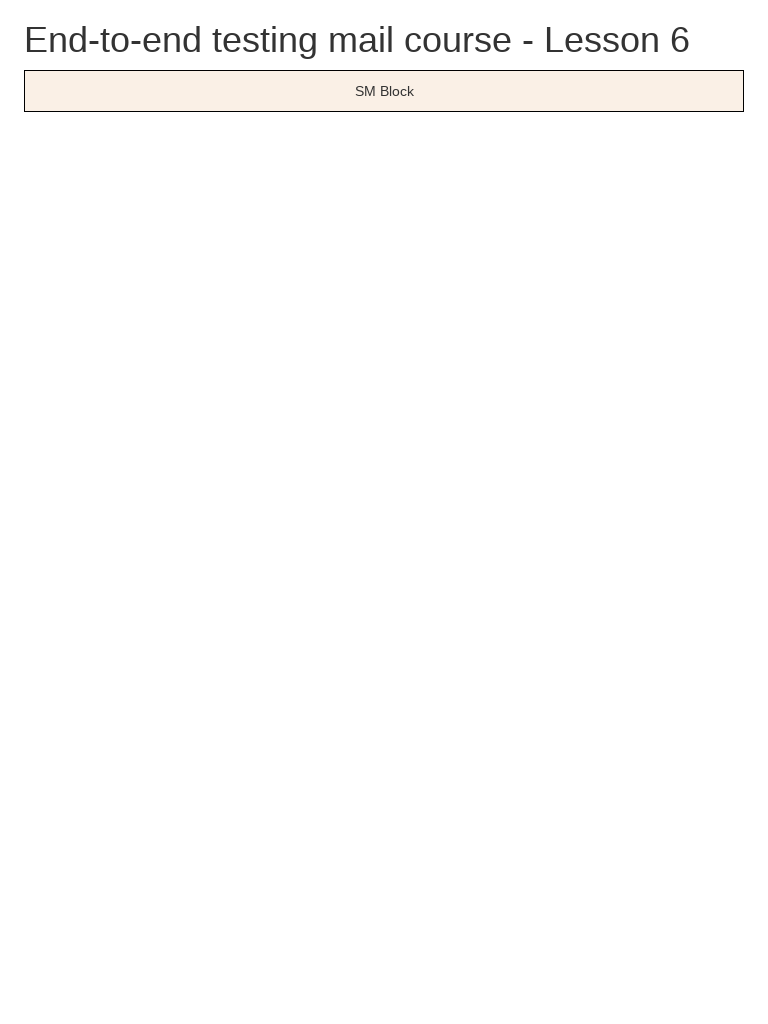

Reloaded page to apply viewport changes
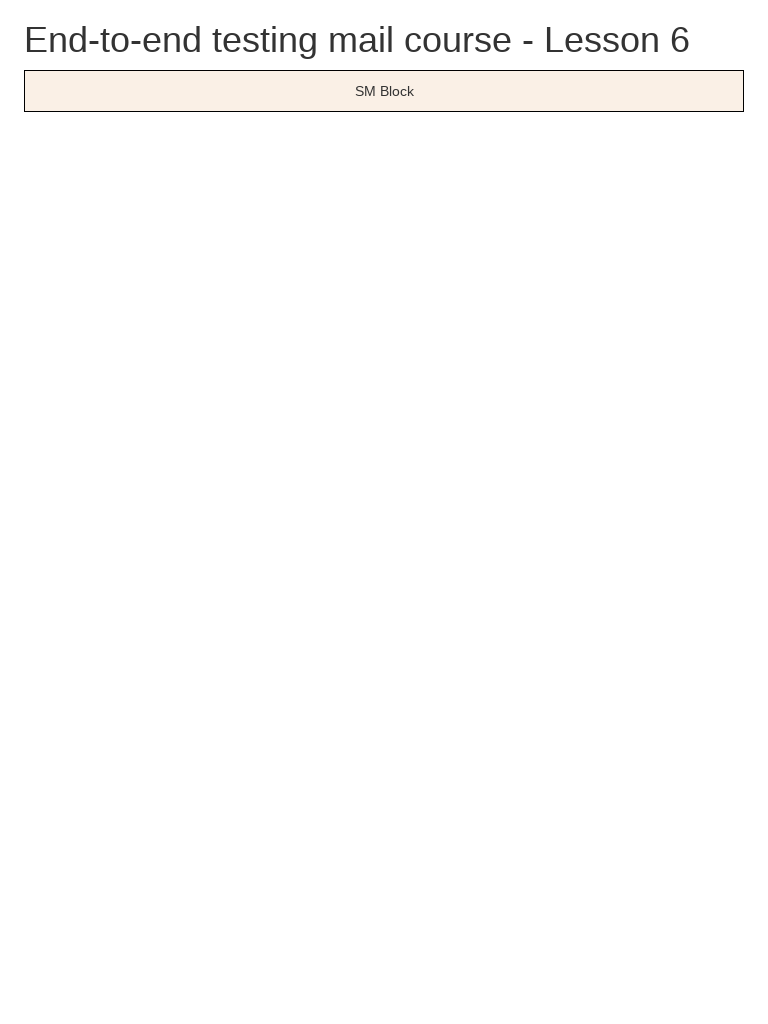

Verified sm-block element is visible on tablet viewport
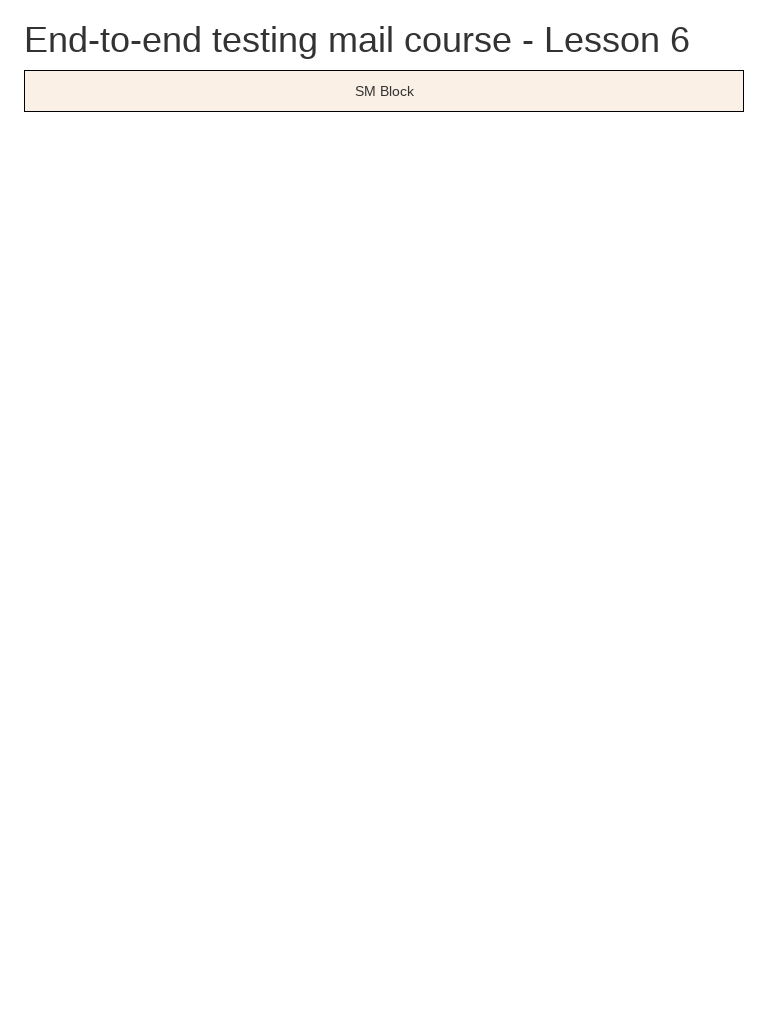

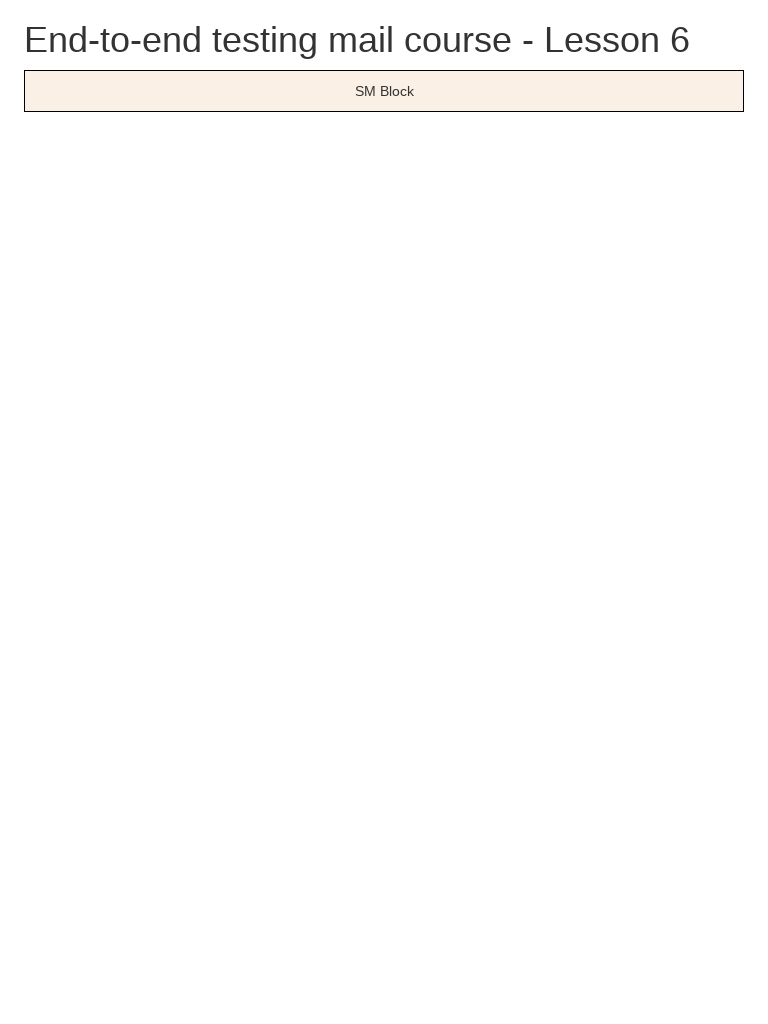